Tests a math challenge form by reading a value from the page, calculating the result using a logarithmic formula, filling in the answer, checking required checkboxes, and submitting the form.

Starting URL: http://suninjuly.github.io/math.html

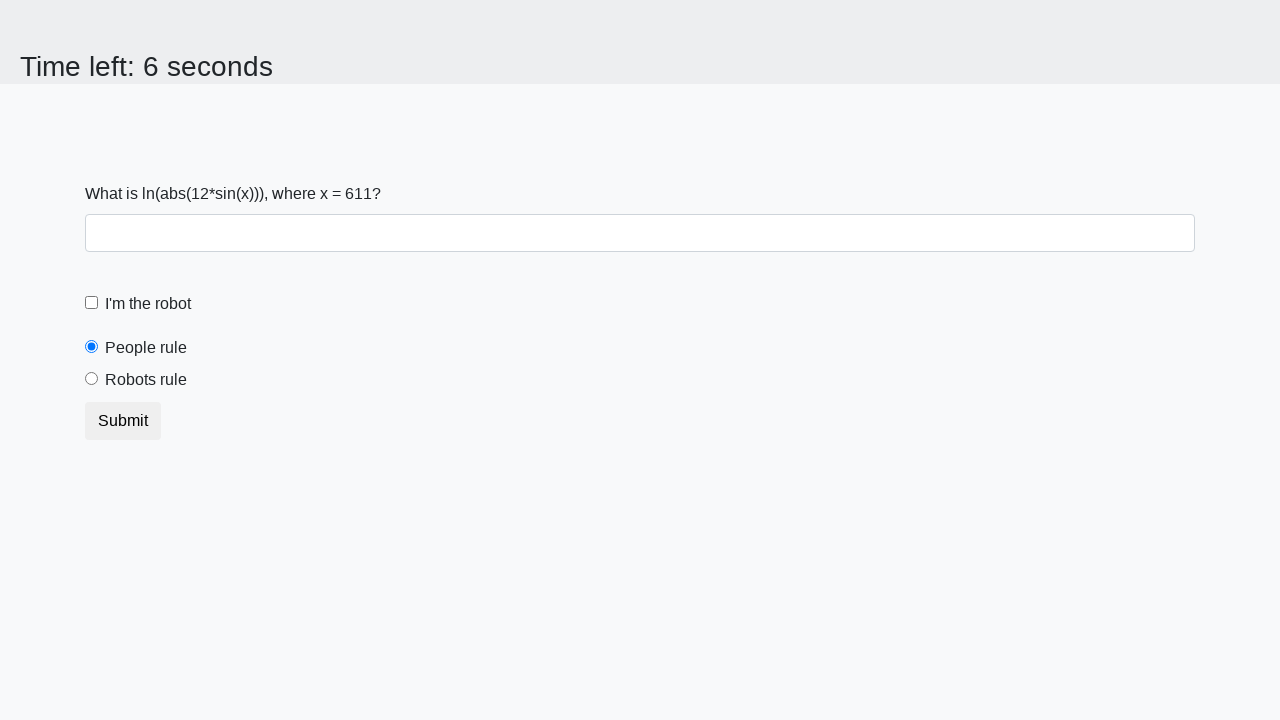

Located the x value element on the page
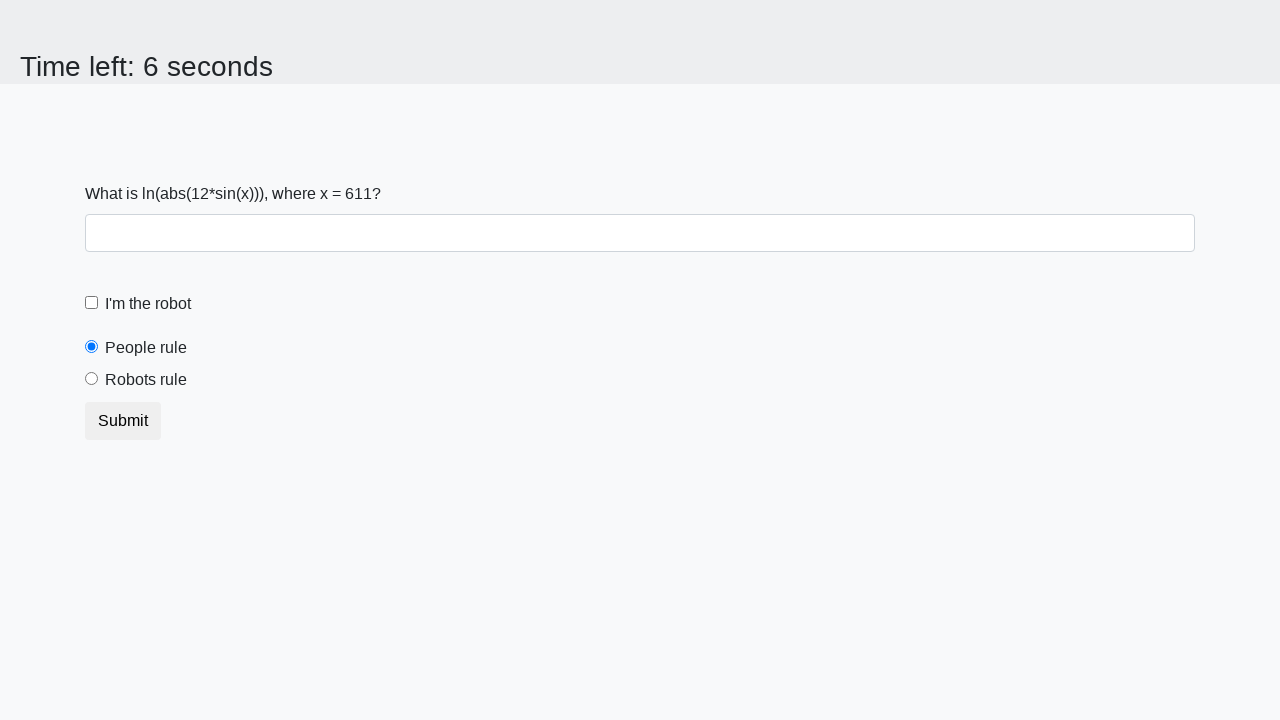

Read x value from the page
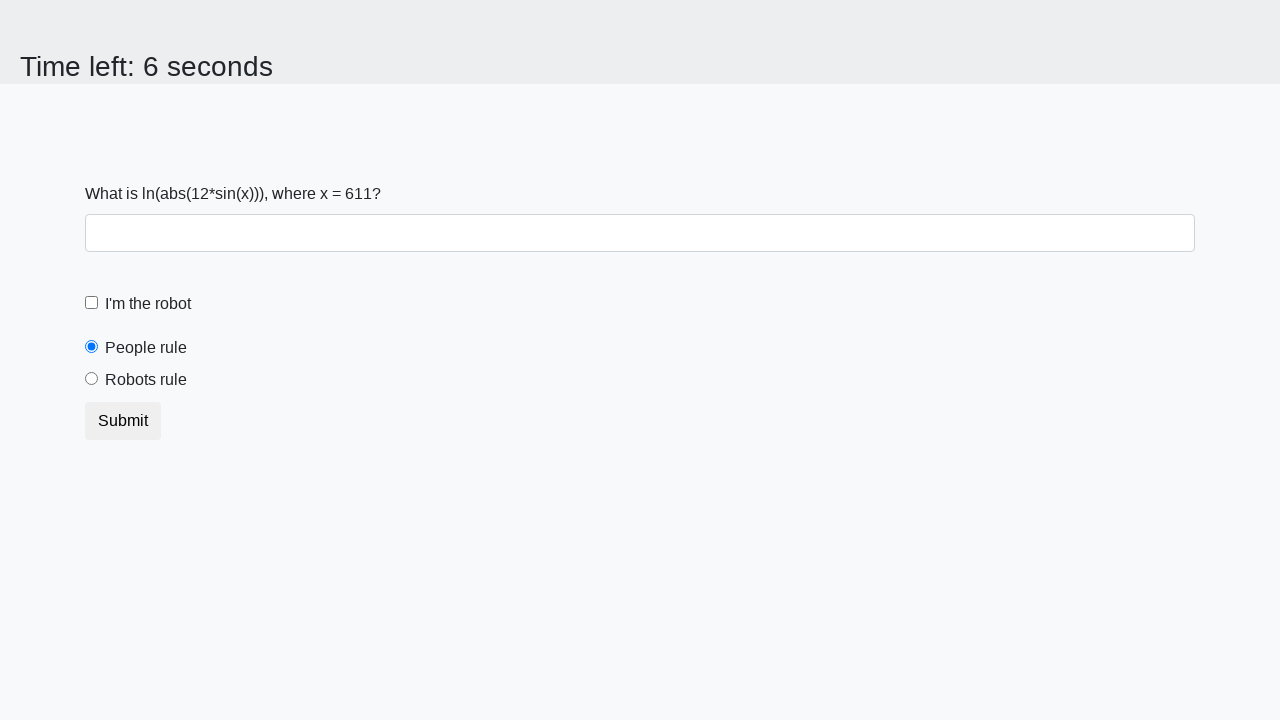

Calculated answer using logarithmic formula: log(|12*sin(611)|) = 2.484115570086757
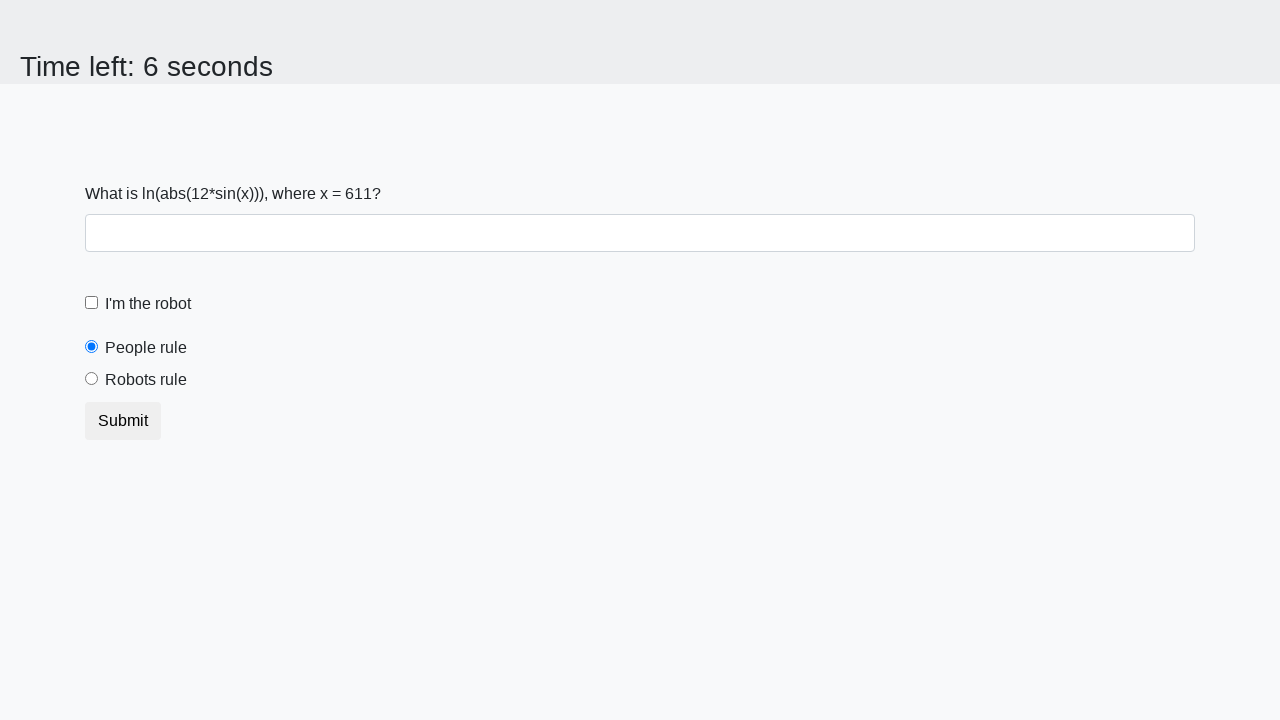

Filled answer field with calculated value on #answer
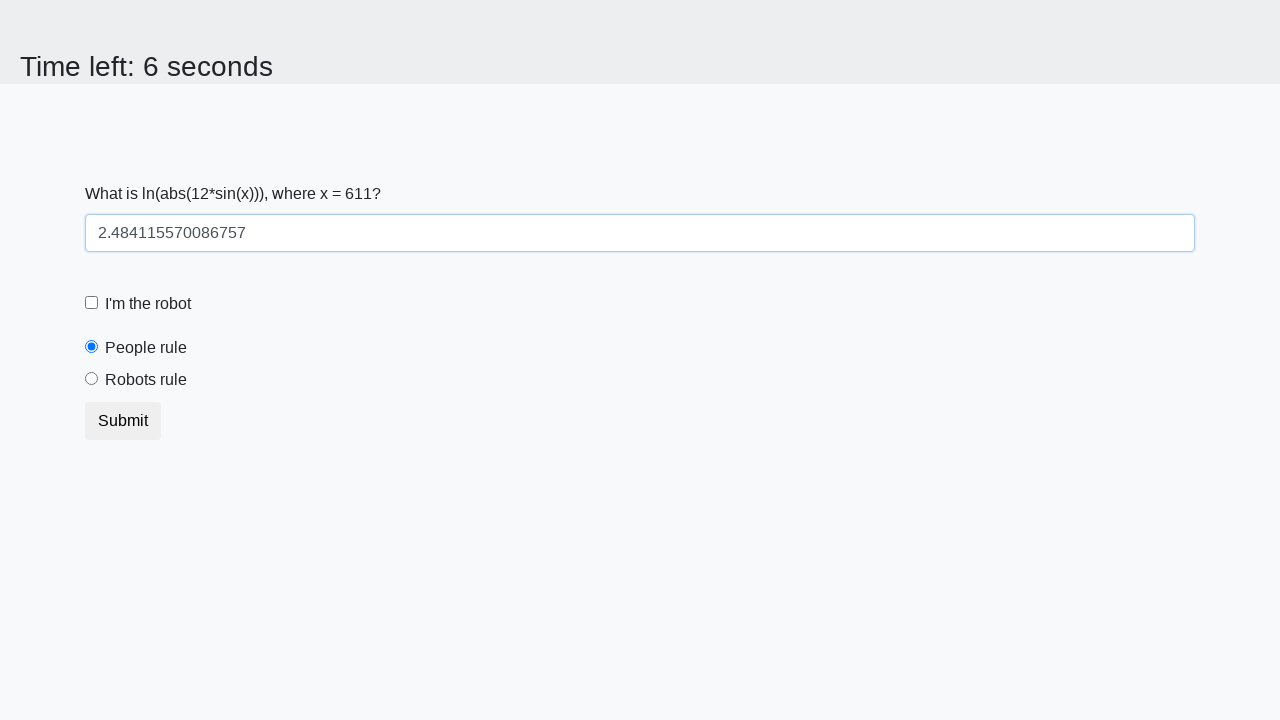

Checked the robot checkbox at (92, 303) on #robotCheckbox
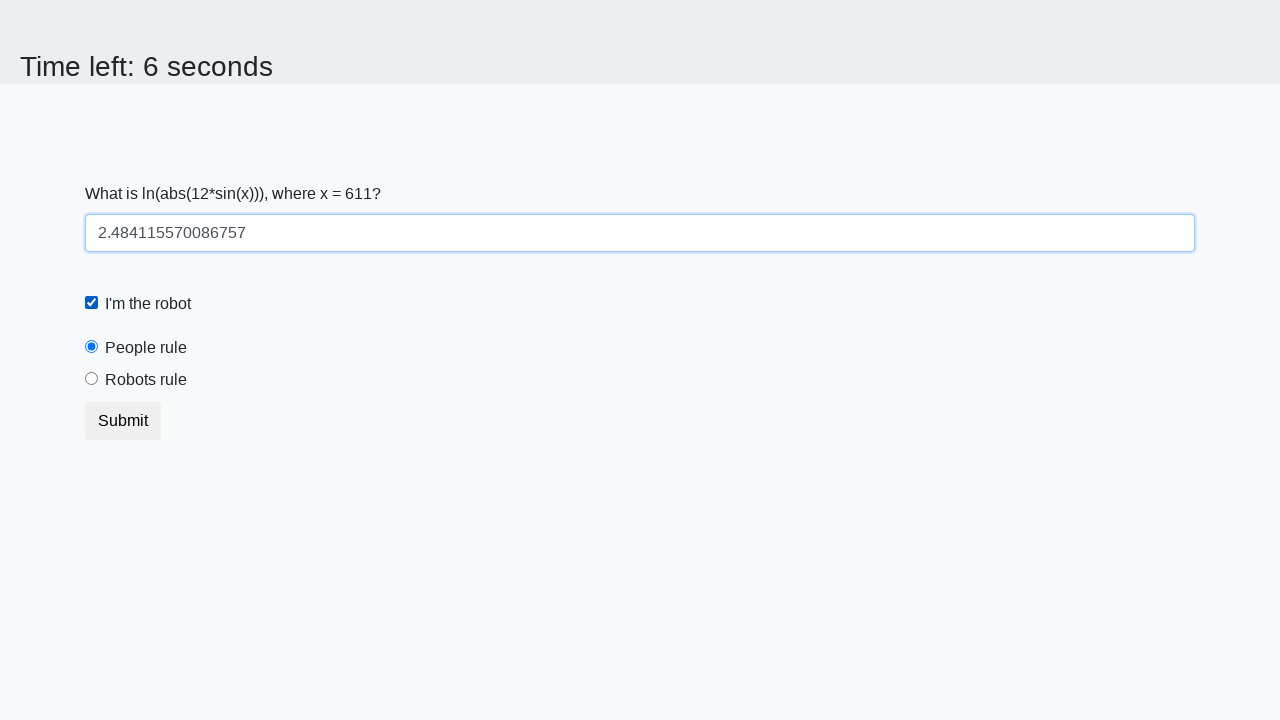

Selected the 'robots rule' option at (92, 379) on #robotsRule
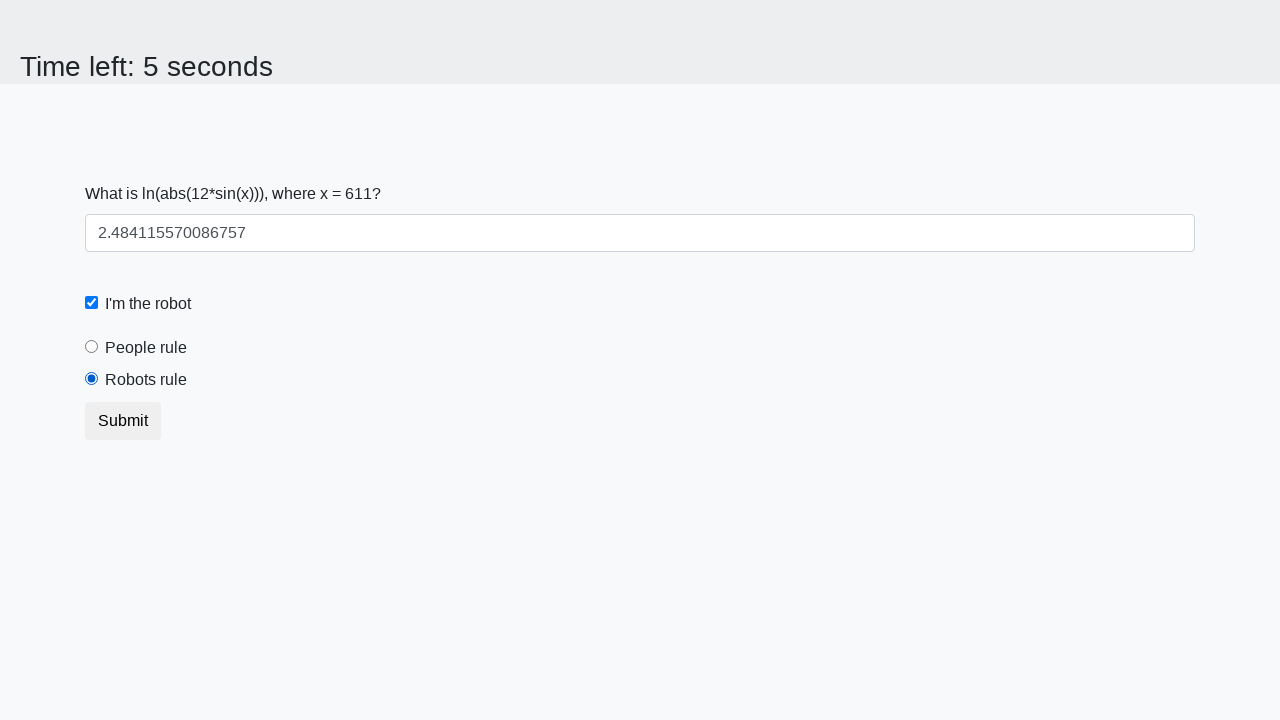

Clicked submit button to complete the form at (123, 421) on [type='submit']
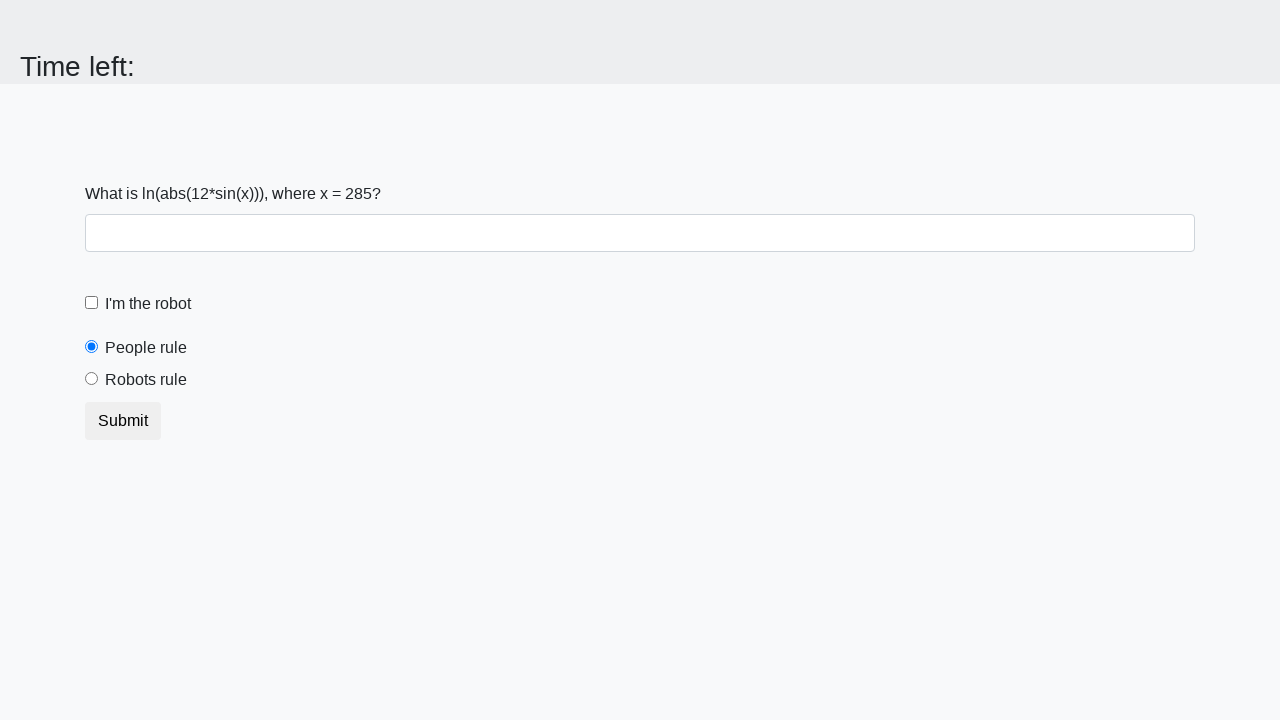

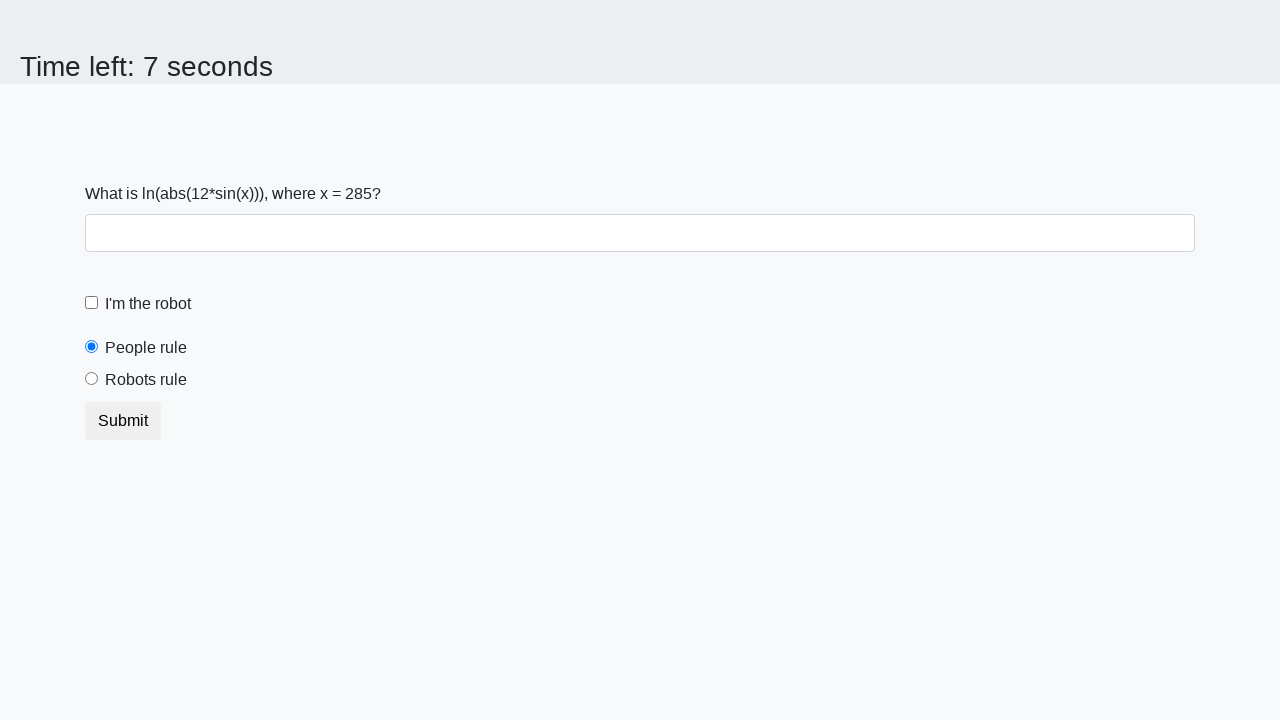